Tests external links in the footer by clicking up to 3 external links and verifying they navigate to external domains

Starting URL: https://automationintesting.online/

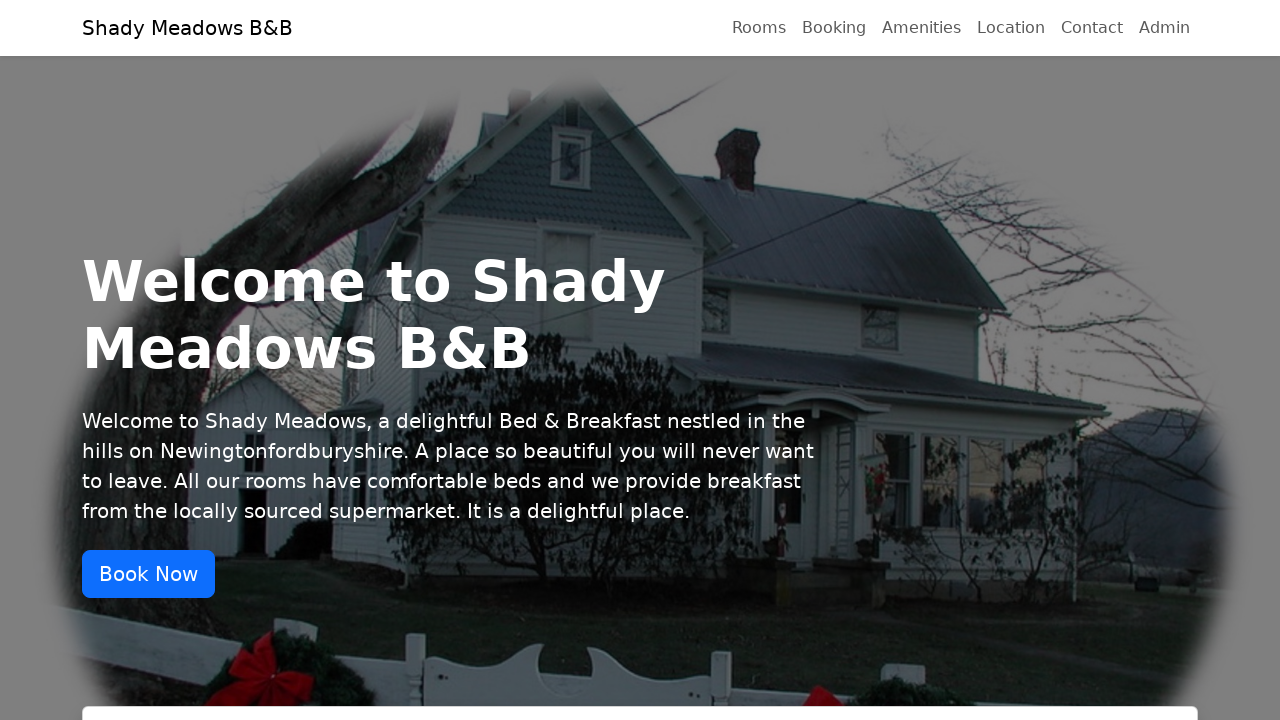

Body element loaded
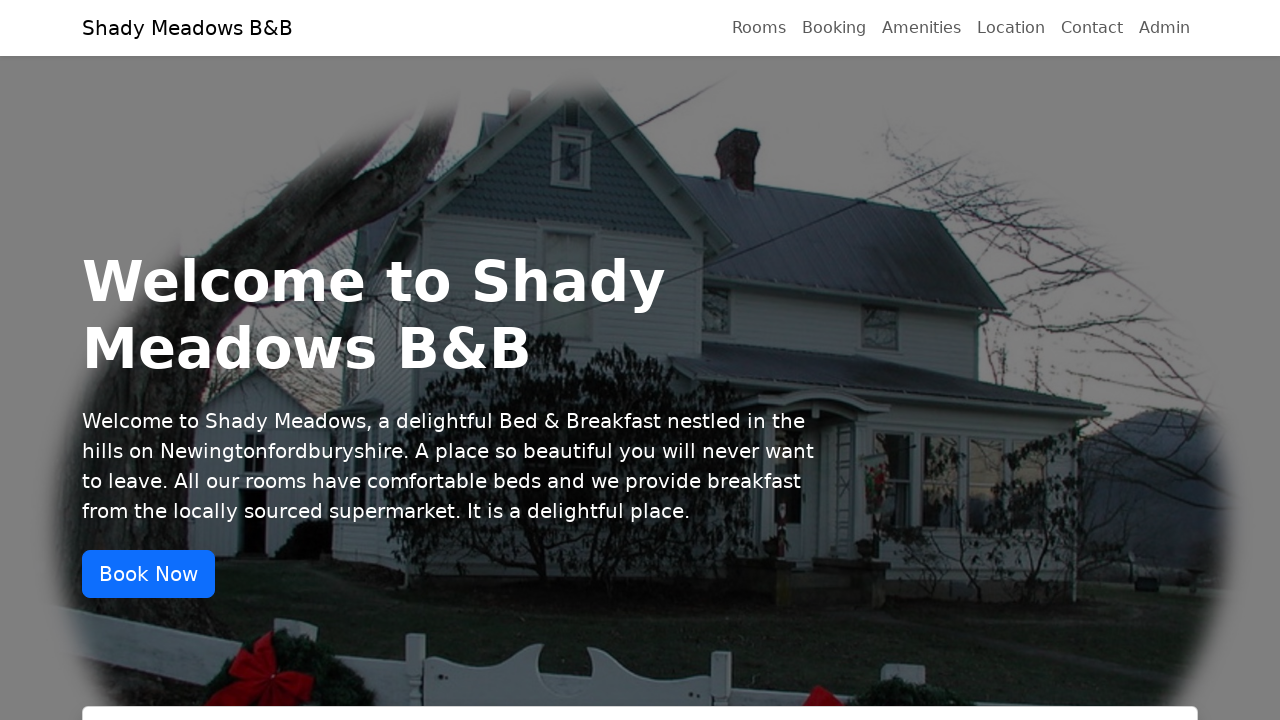

Retrieved all footer links with href attribute
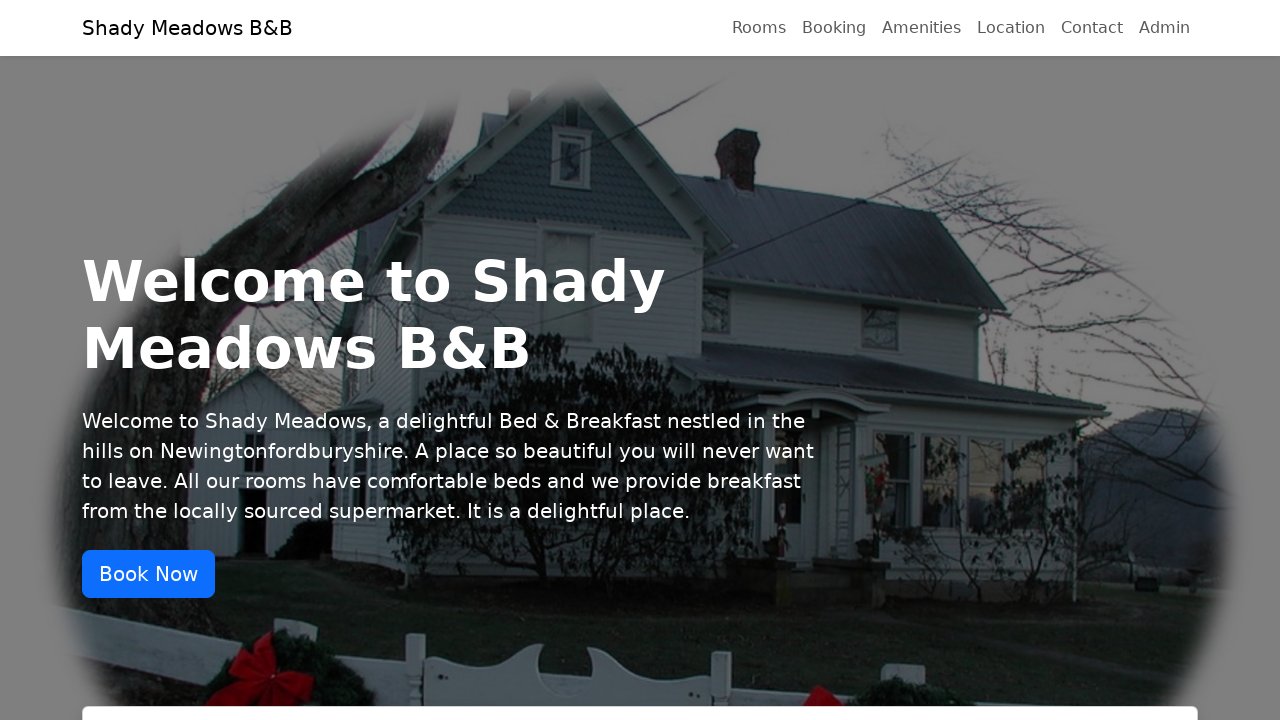

Retrieved href attribute from footer link: #
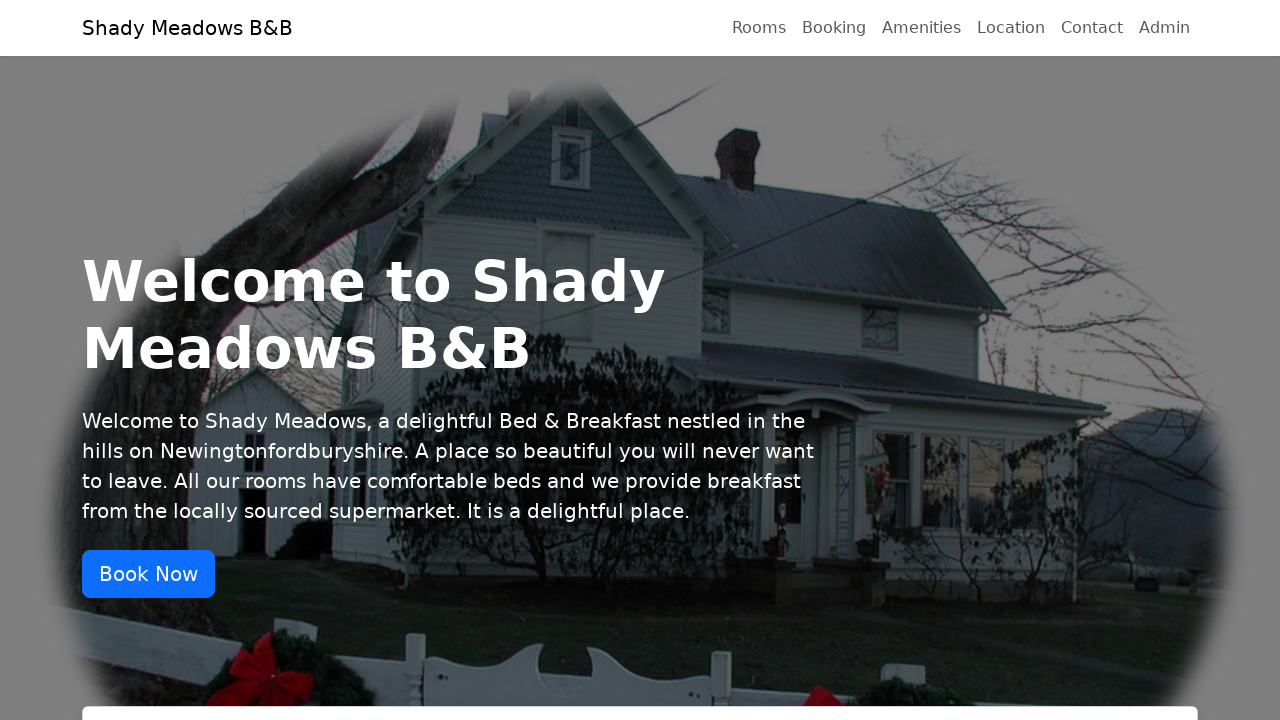

Retrieved href attribute from footer link: #
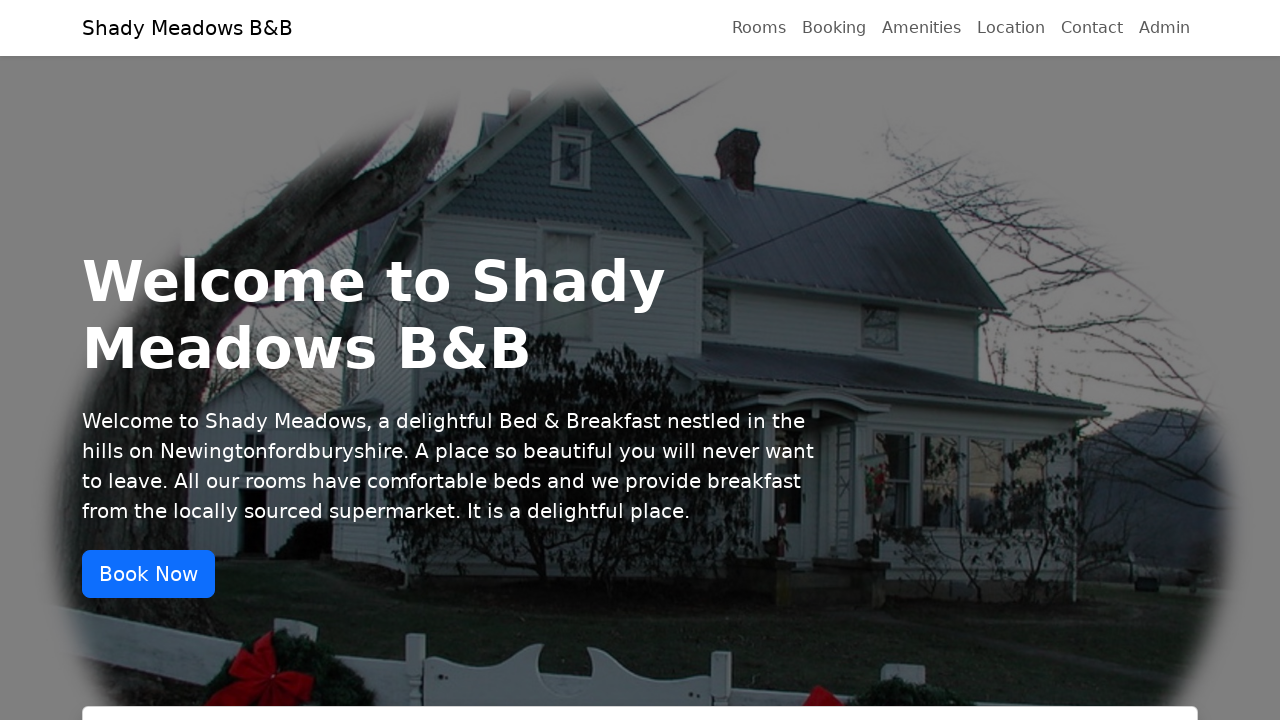

Retrieved href attribute from footer link: #
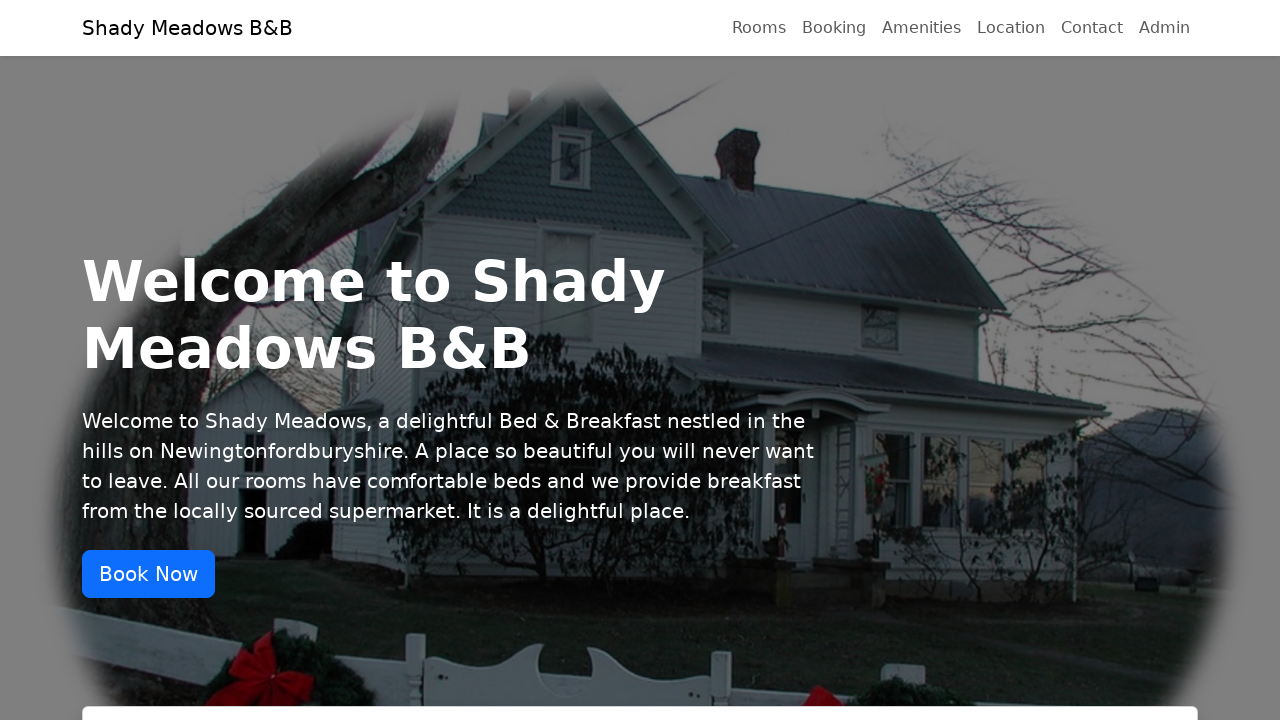

Retrieved href attribute from footer link: #
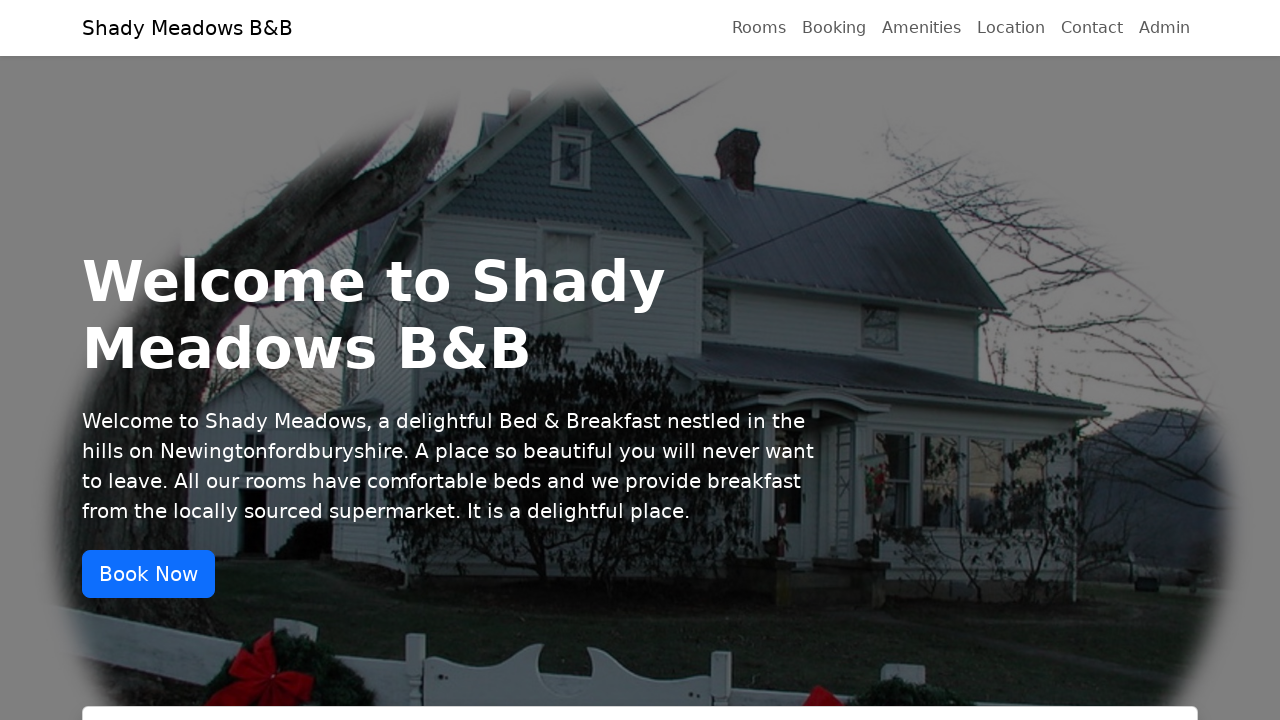

Retrieved href attribute from footer link: #
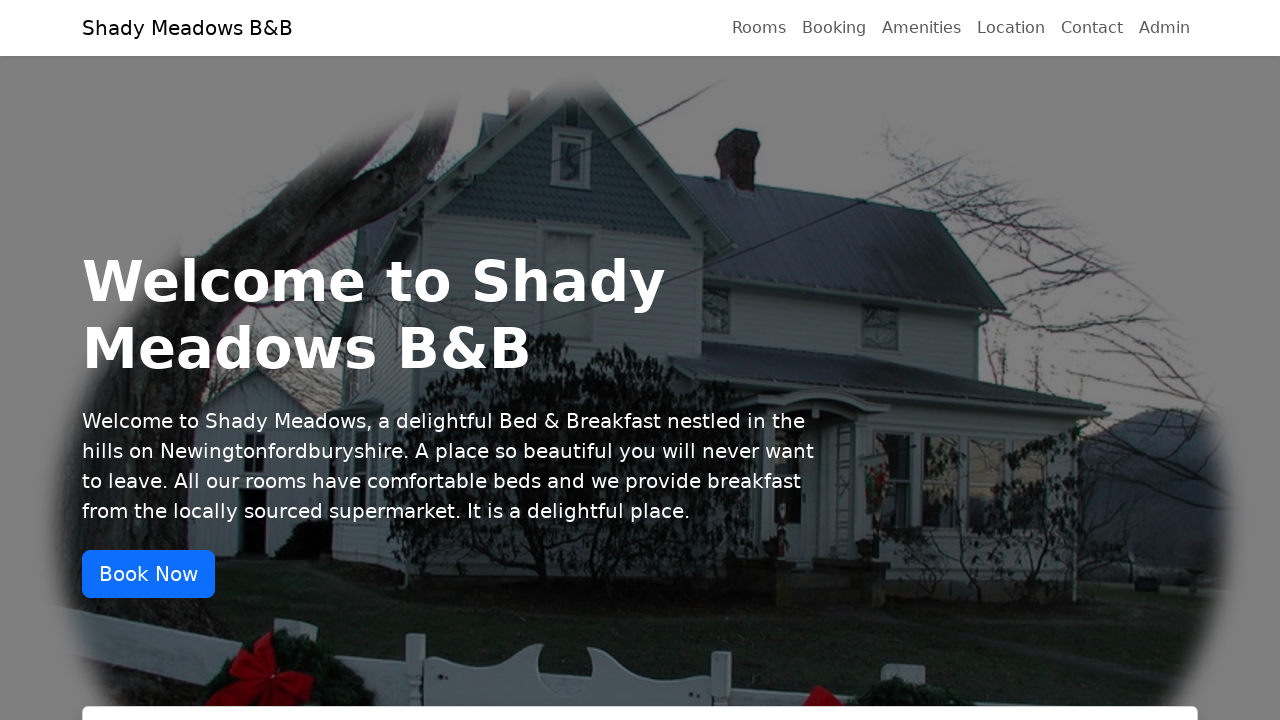

Retrieved href attribute from footer link: #
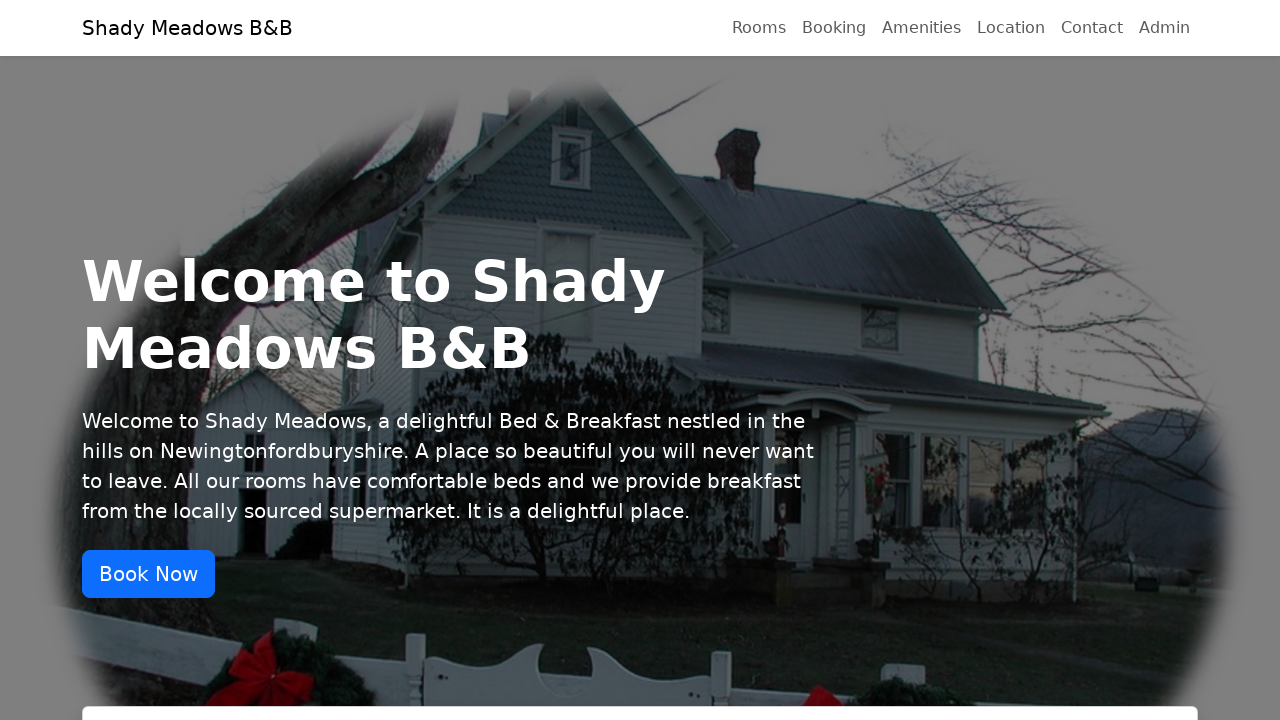

Retrieved href attribute from footer link: #
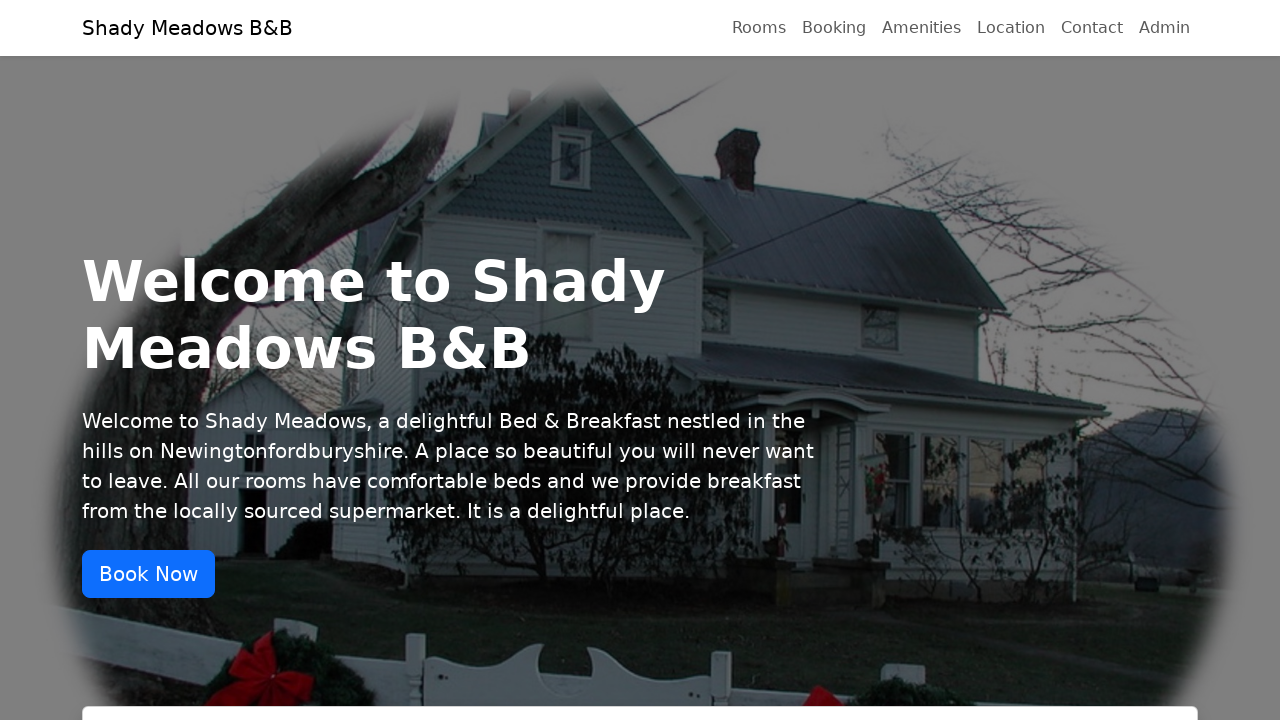

Retrieved href attribute from footer link: http://www.mwtestconsultancy.co.uk
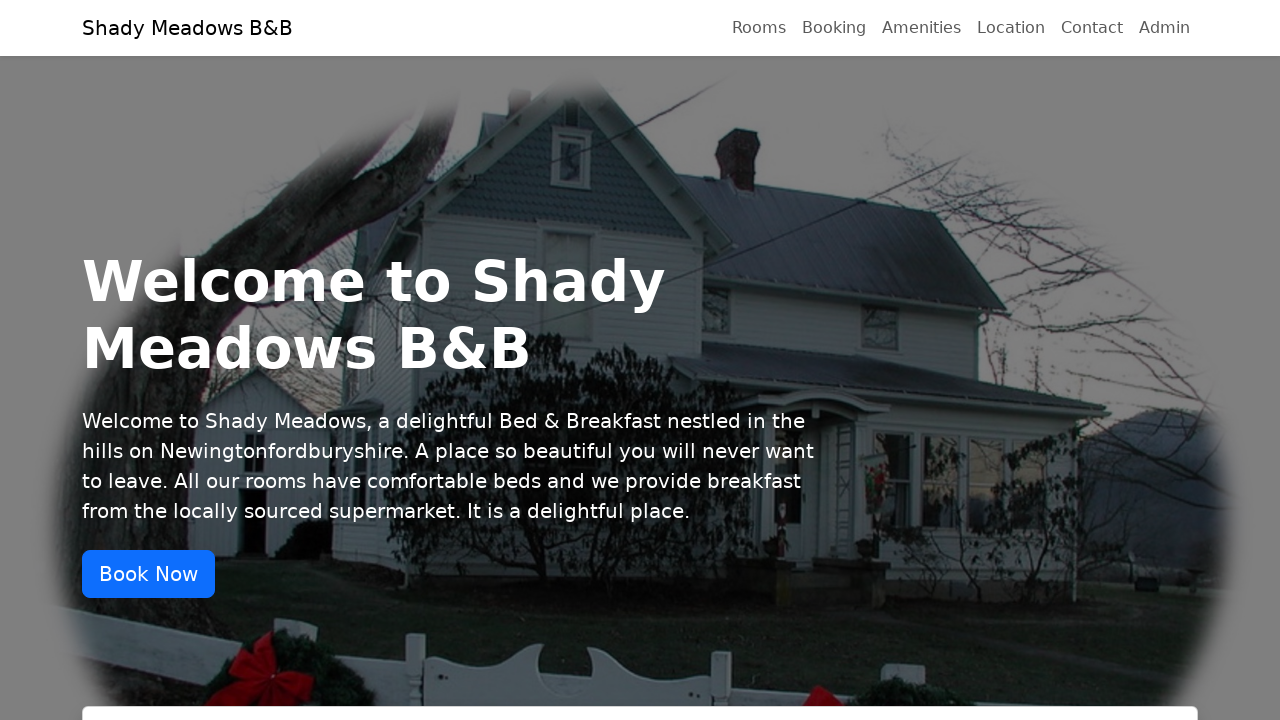

External link found: http://www.mwtestconsultancy.co.uk
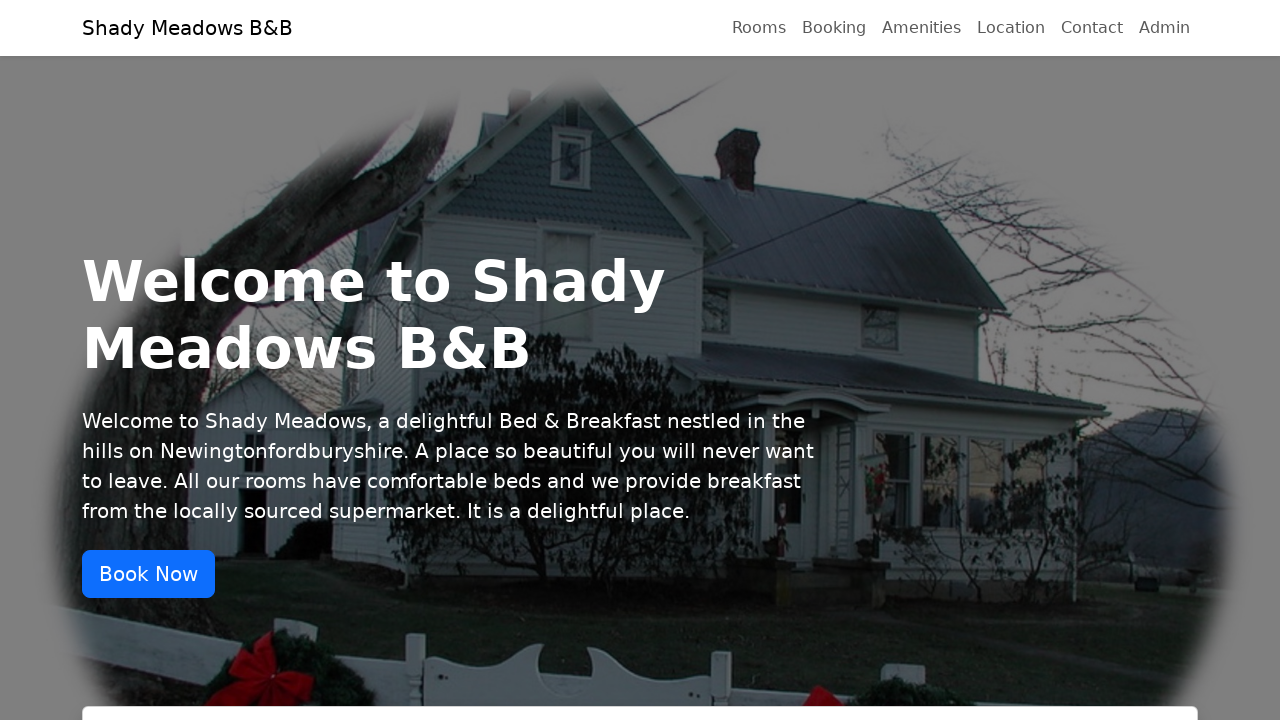

Opened external link in new tab with Ctrl+Click at (582, 660) on footer a[href] >> nth=7
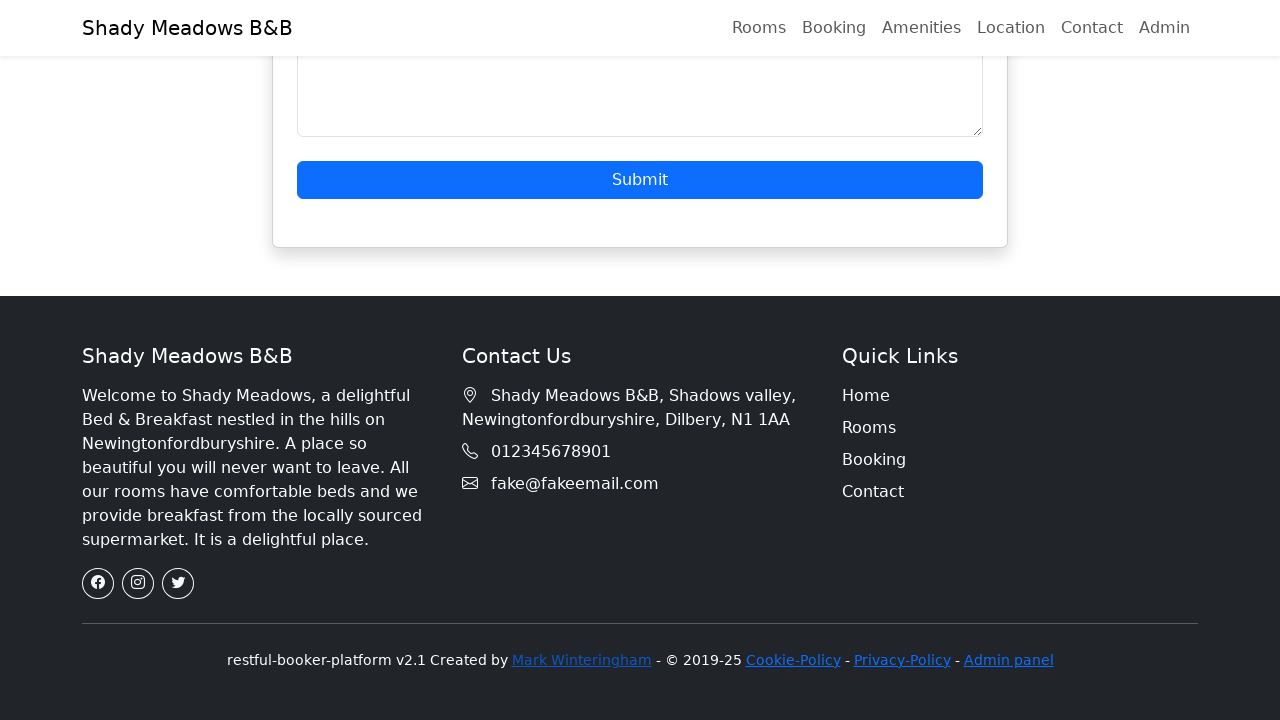

New page loaded completely
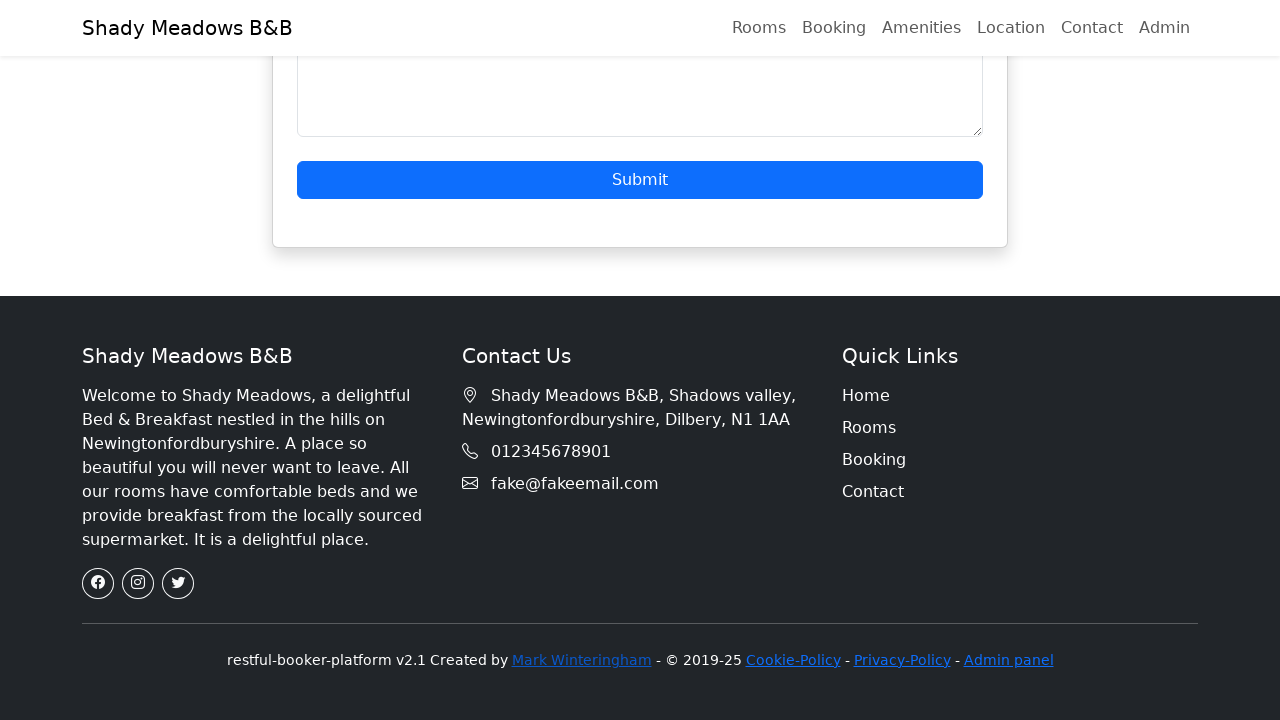

Verified navigation to external domain: https://www.mwtestconsultancy.co.uk/
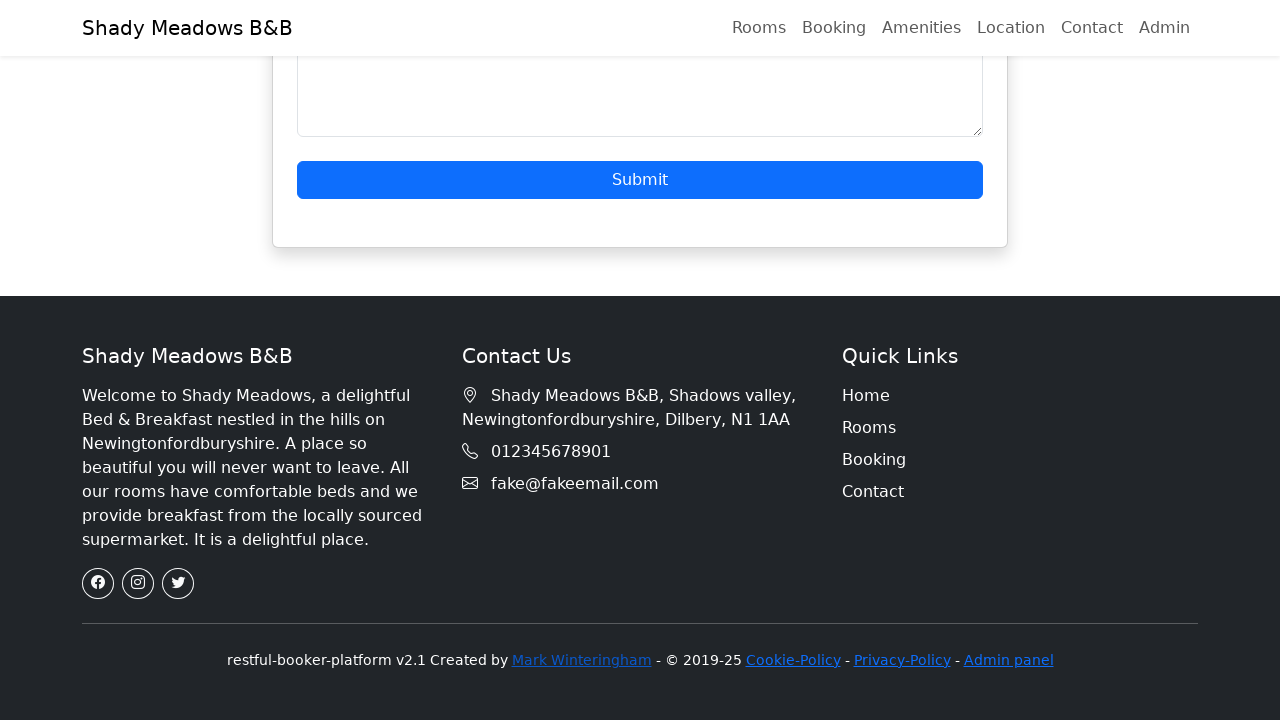

Closed external link tab
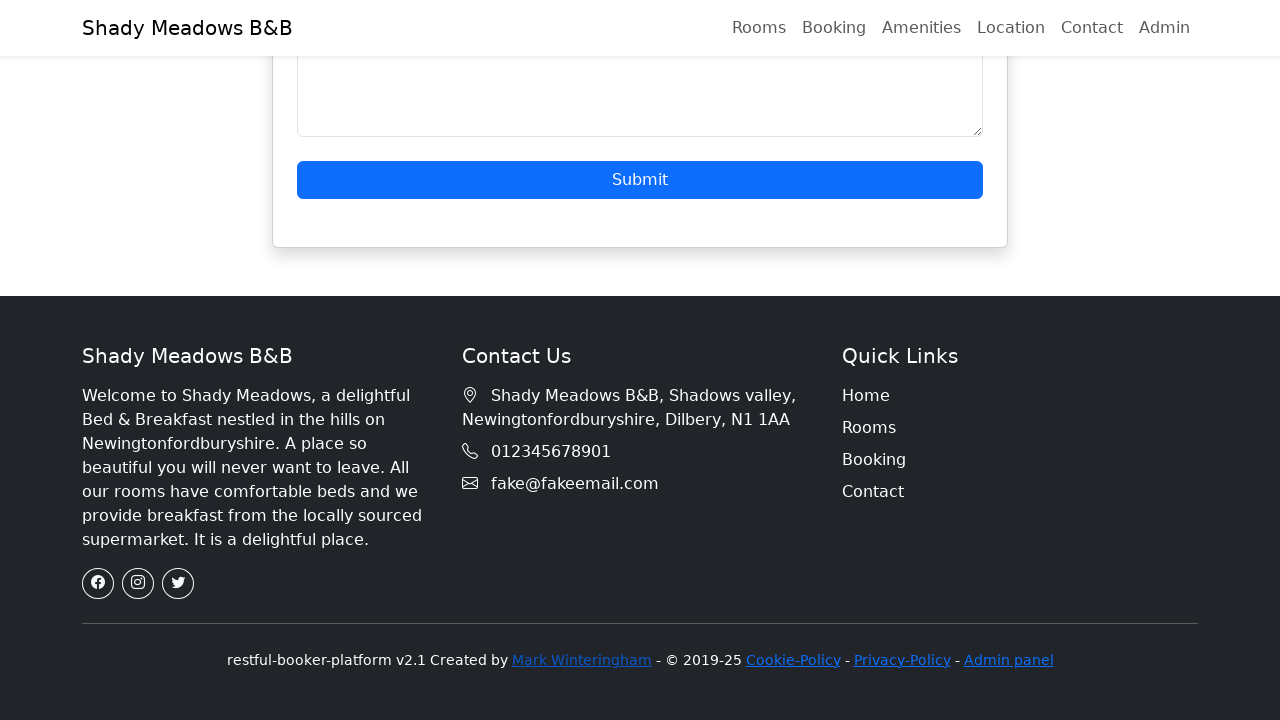

Retrieved href attribute from footer link: /cookie
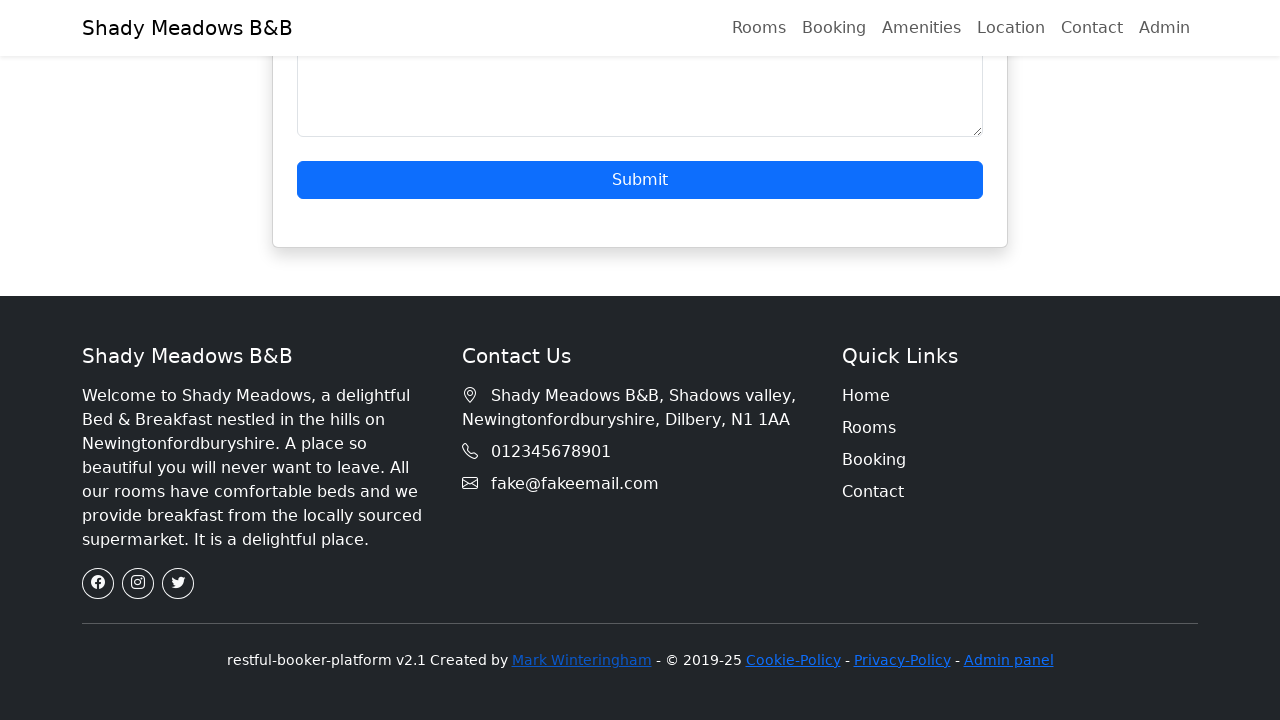

Retrieved href attribute from footer link: /privacy
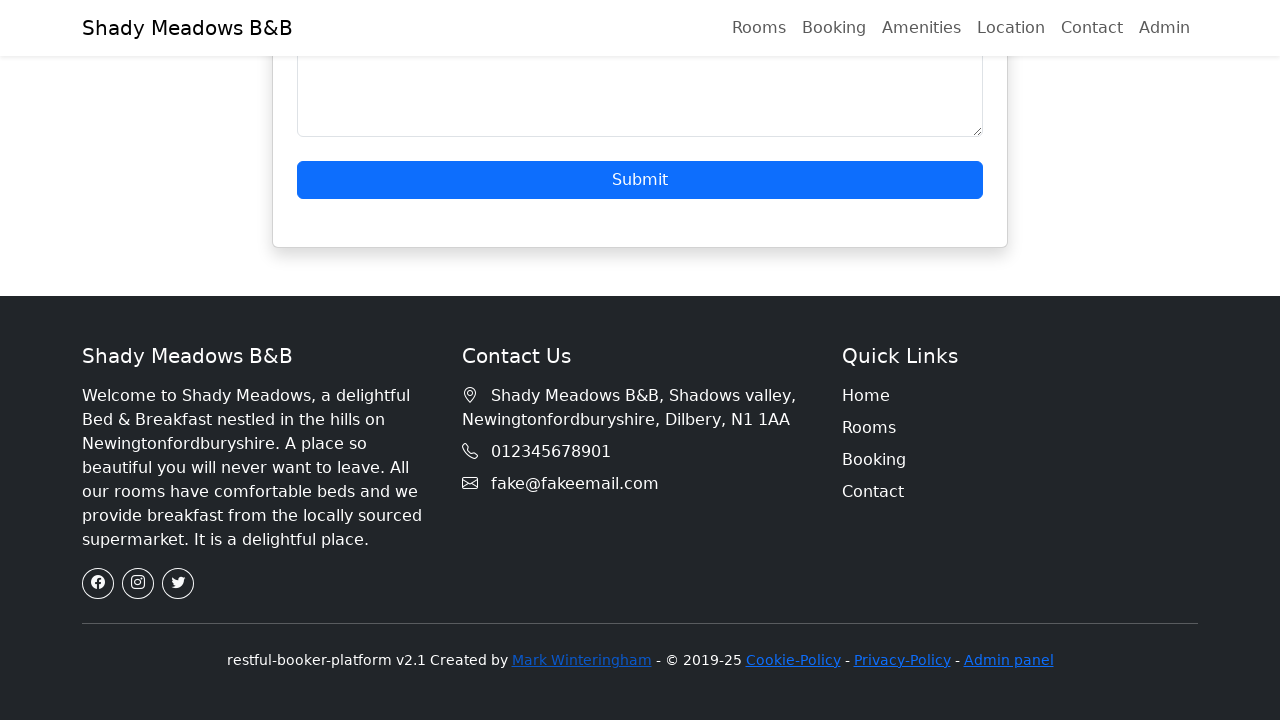

Retrieved href attribute from footer link: /admin
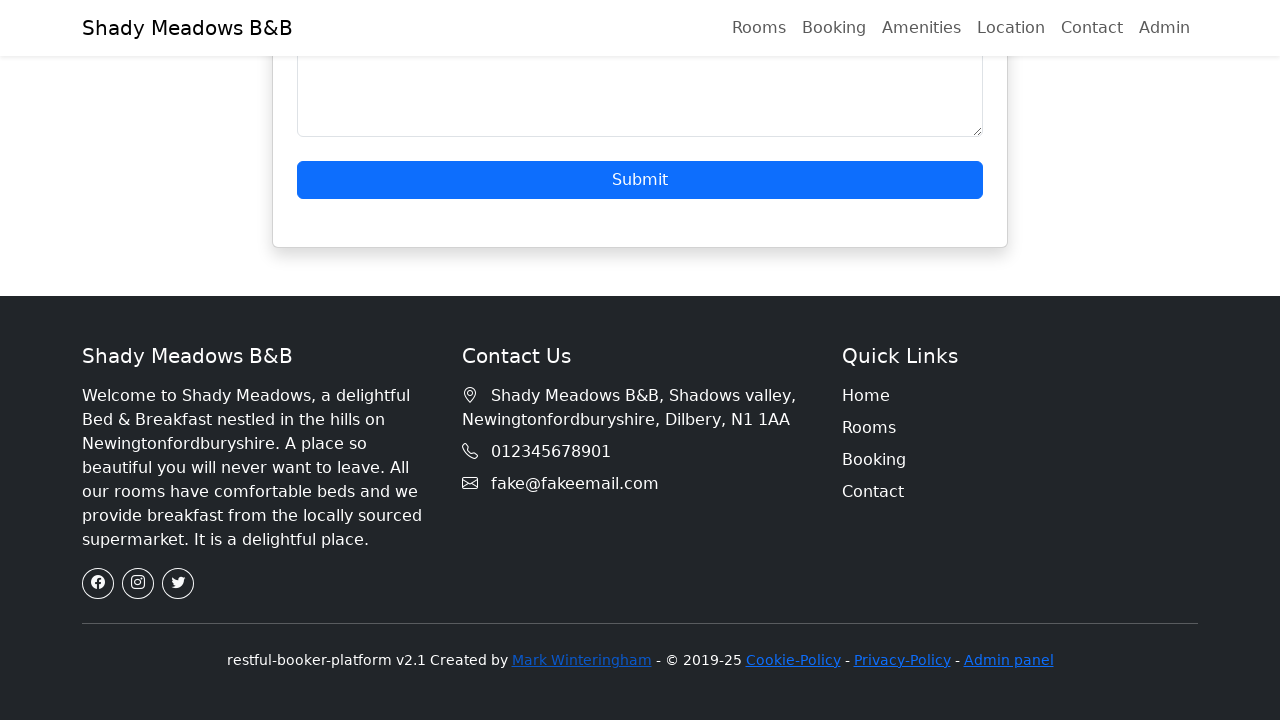

Verified that 1 external footer link(s) were successfully tested
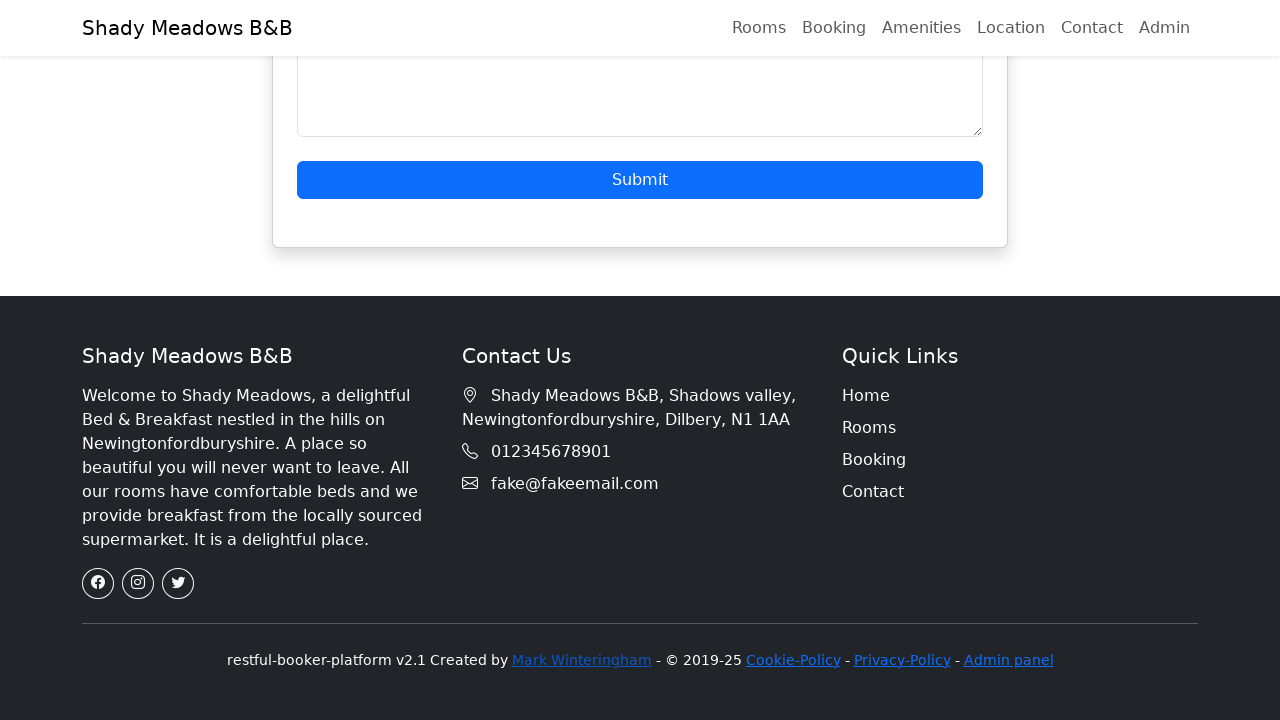

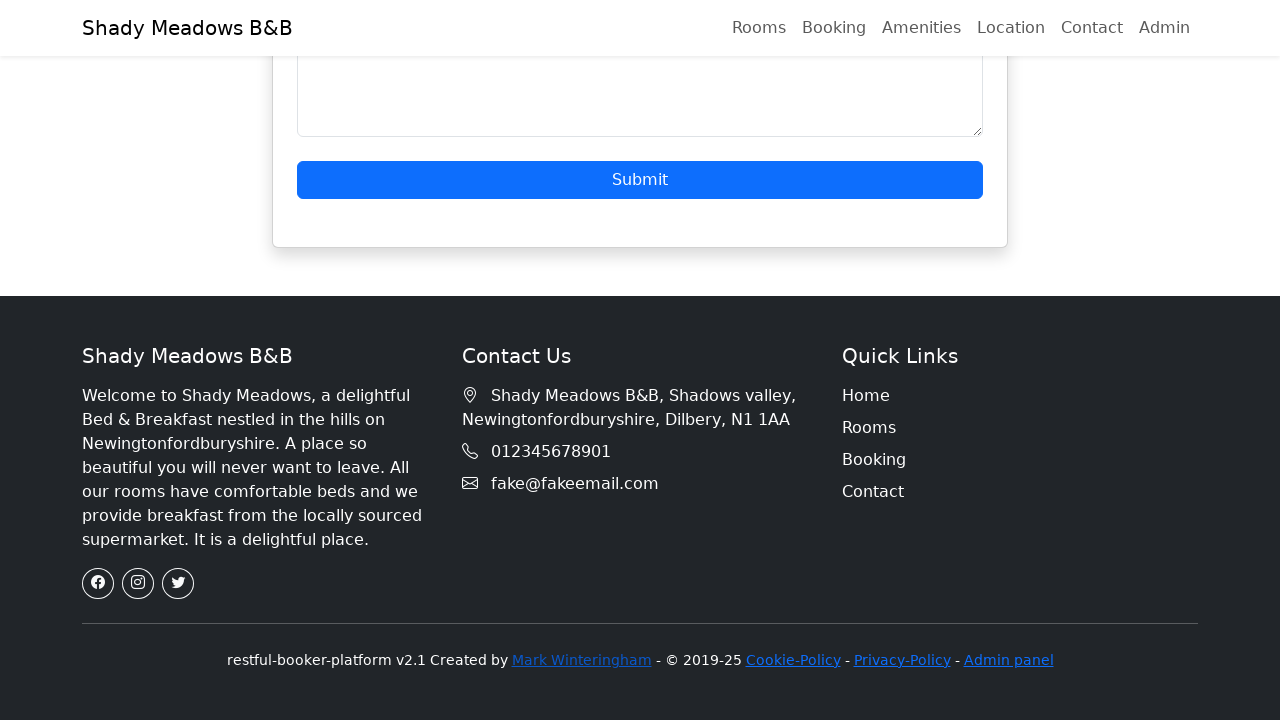